Navigates to the Spanish Ministry of Foreign Affairs consular services page and waits for the page content to fully load.

Starting URL: https://www.exteriores.gob.es/es/ServiciosAlCiudadano/Paginas/Servicios-consulares.aspx

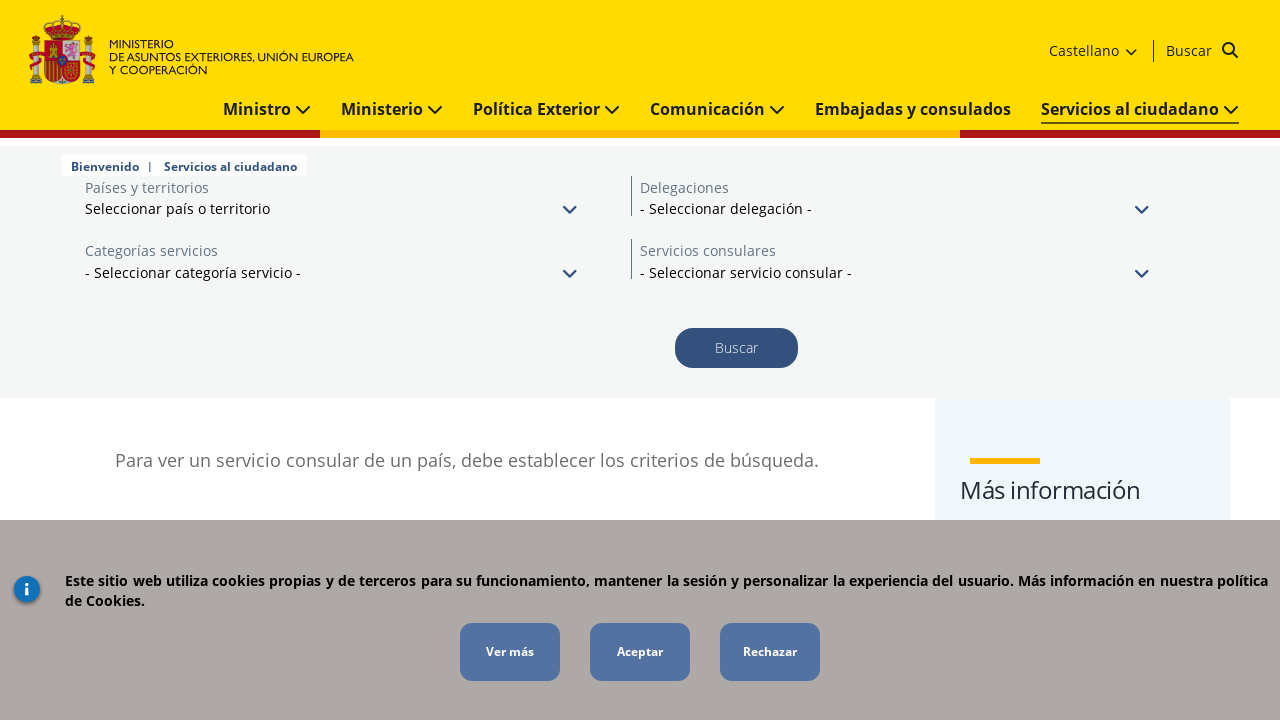

Navigated to Spanish Ministry of Foreign Affairs consular services page
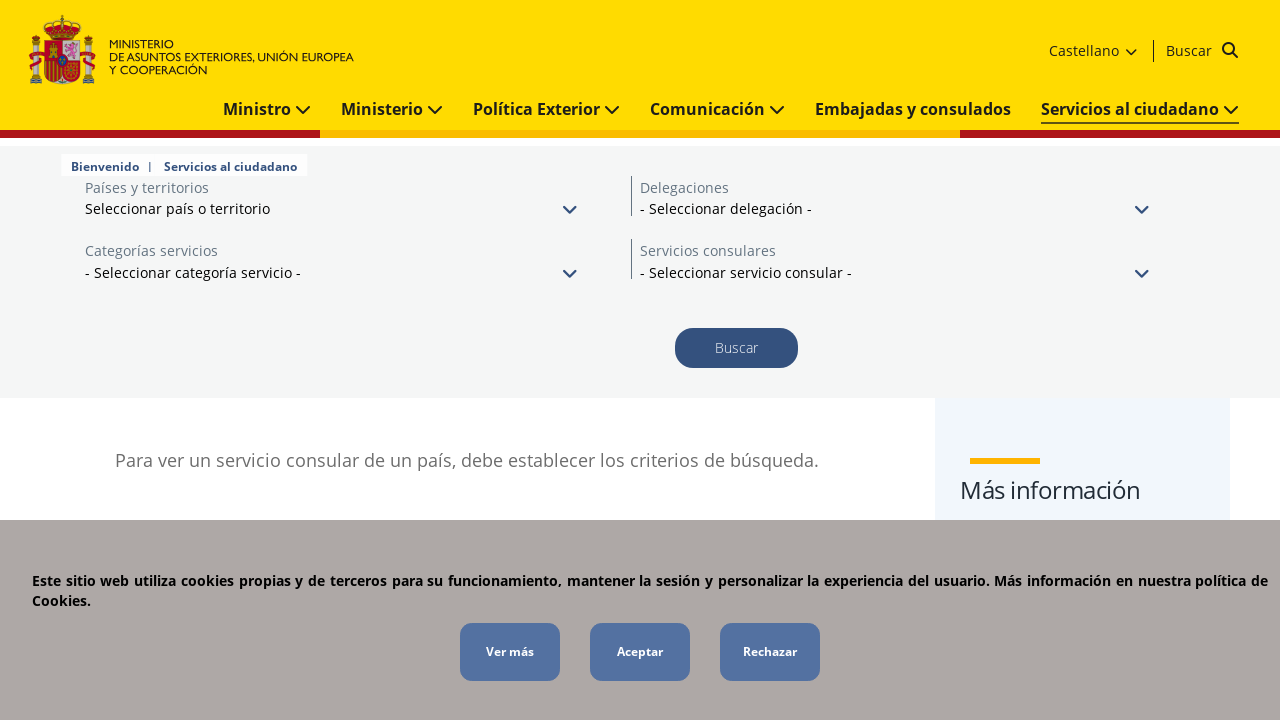

Page content fully loaded - networkidle state reached
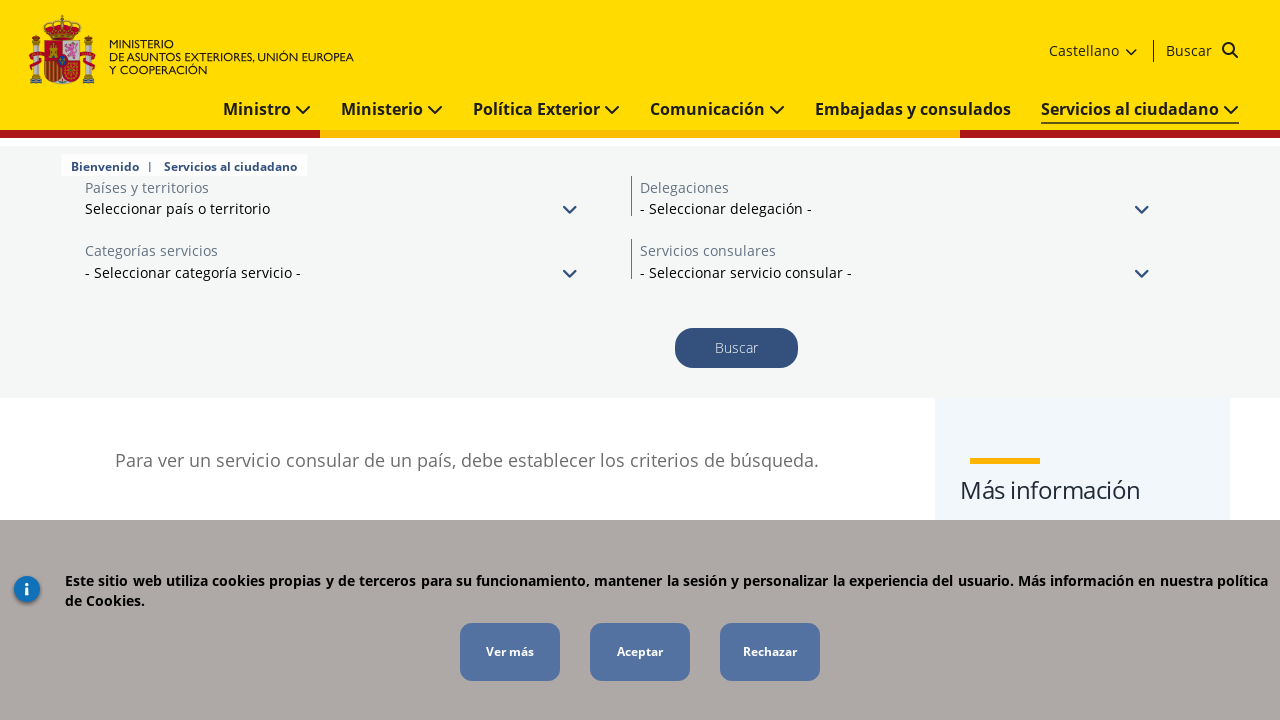

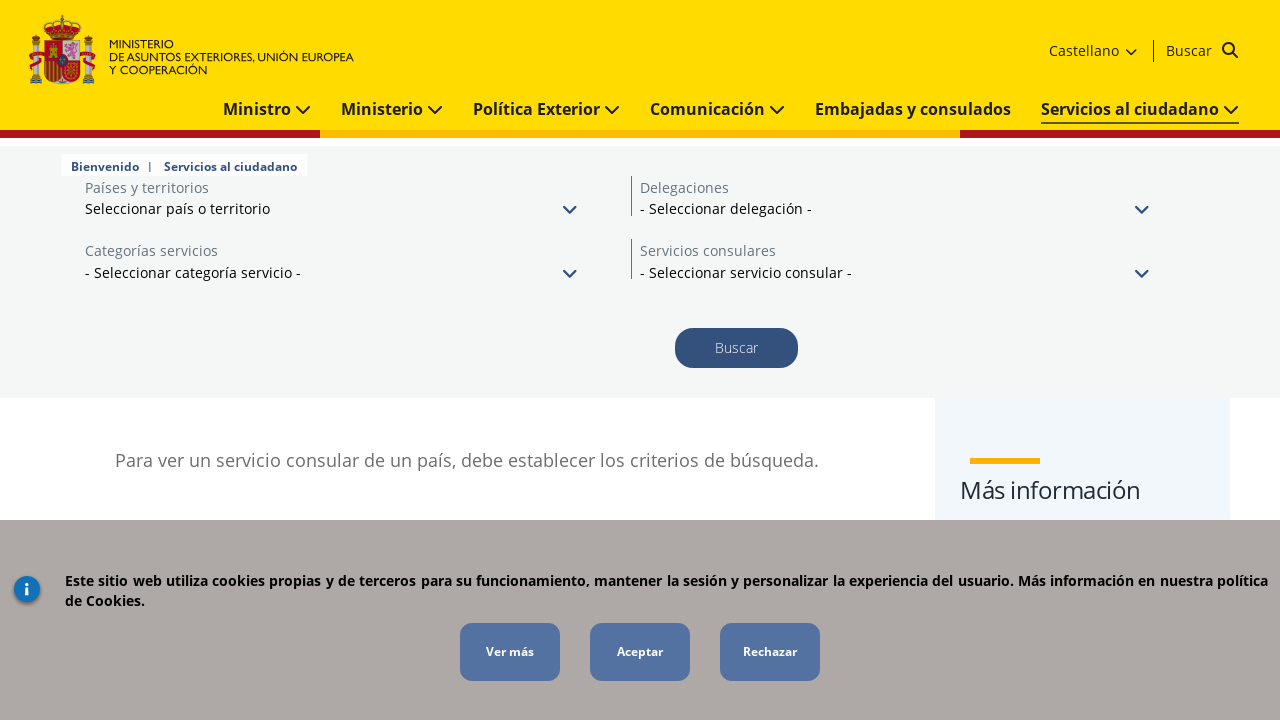